Tests a datepicker form by entering a date value and pressing Enter to confirm the selection

Starting URL: https://formy-project.herokuapp.com/datepicker

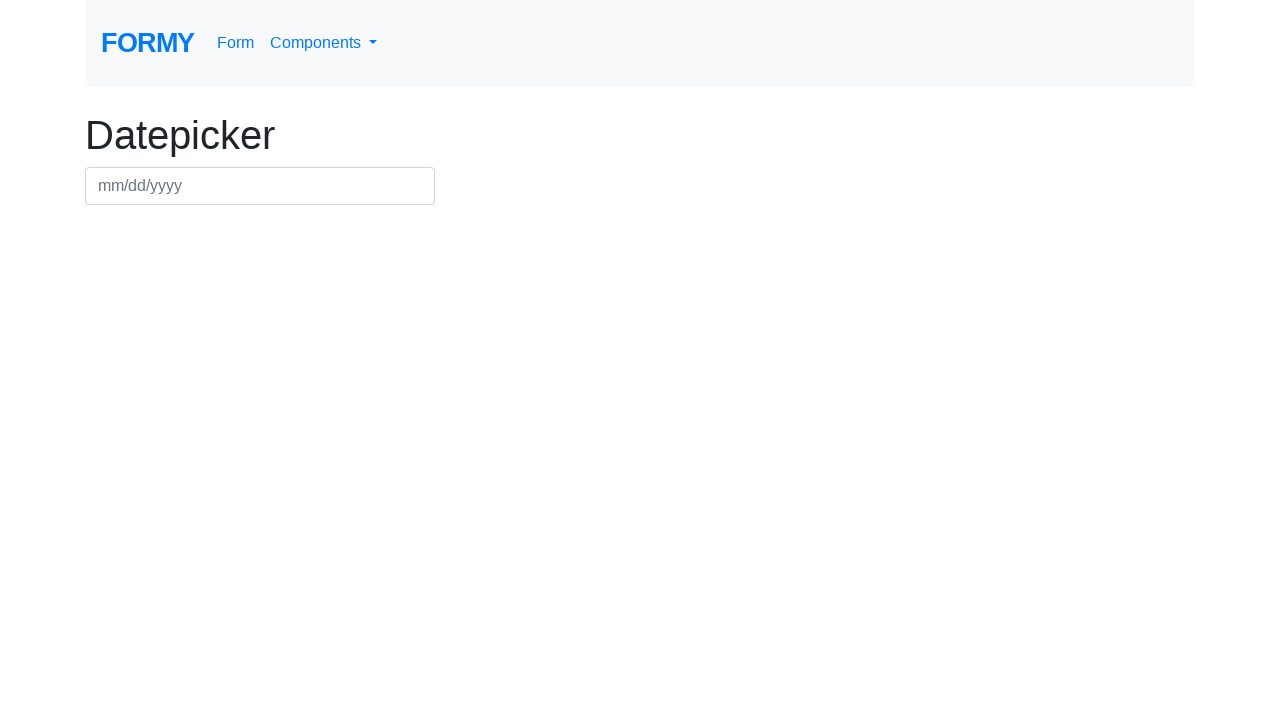

Filled datepicker field with date '12/09/2024' on #datepicker
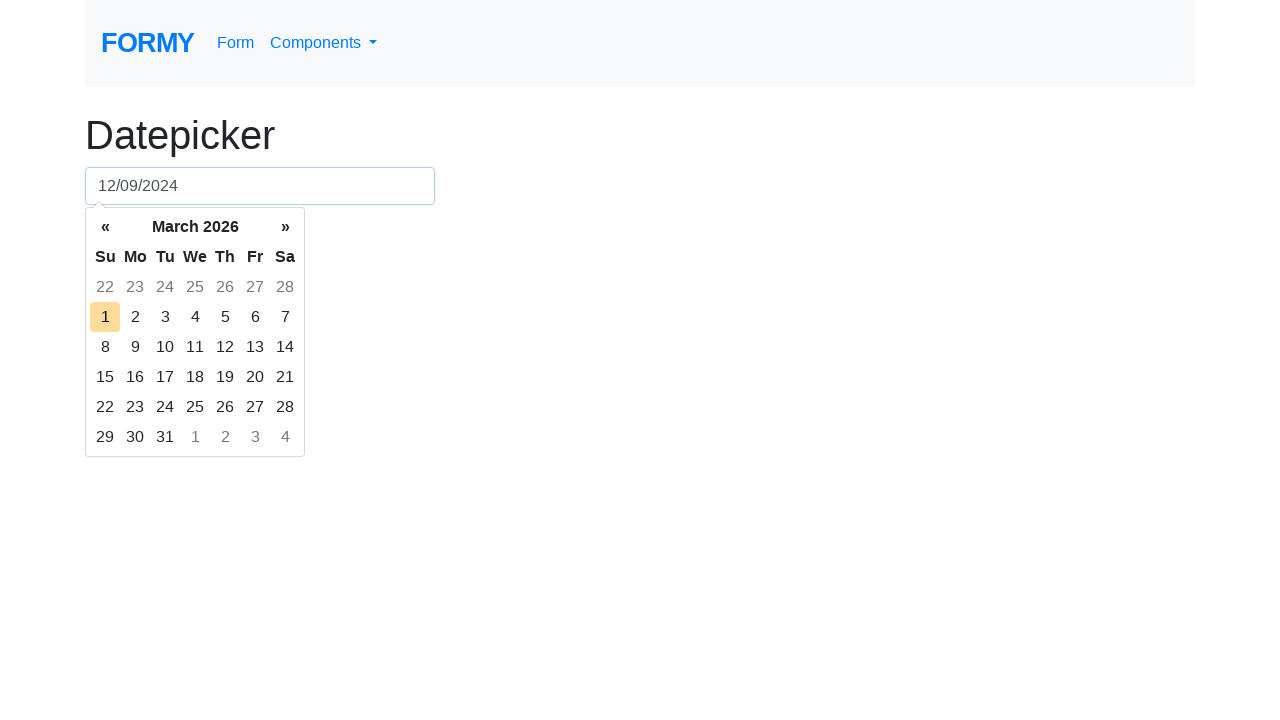

Pressed Enter to confirm date selection on #datepicker
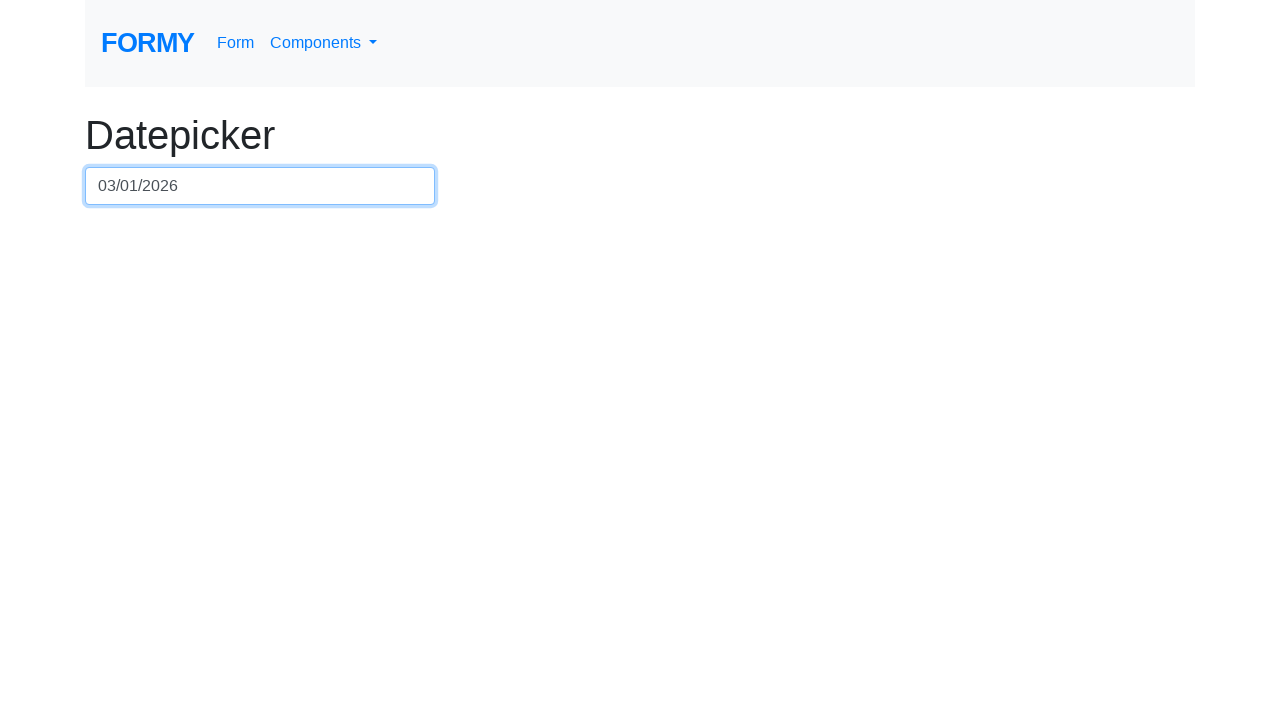

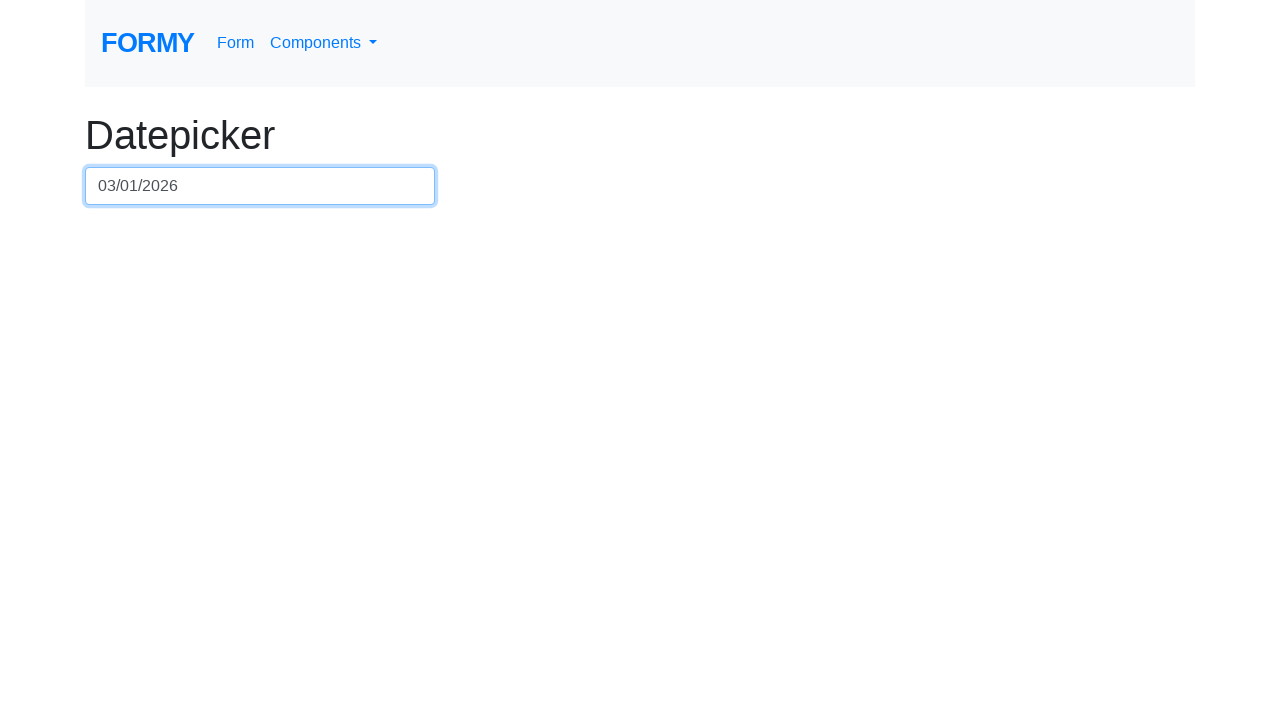